Tests email format validation by entering an invalid email format and verifying error message

Starting URL: https://practice.expandtesting.com/notes/app/login

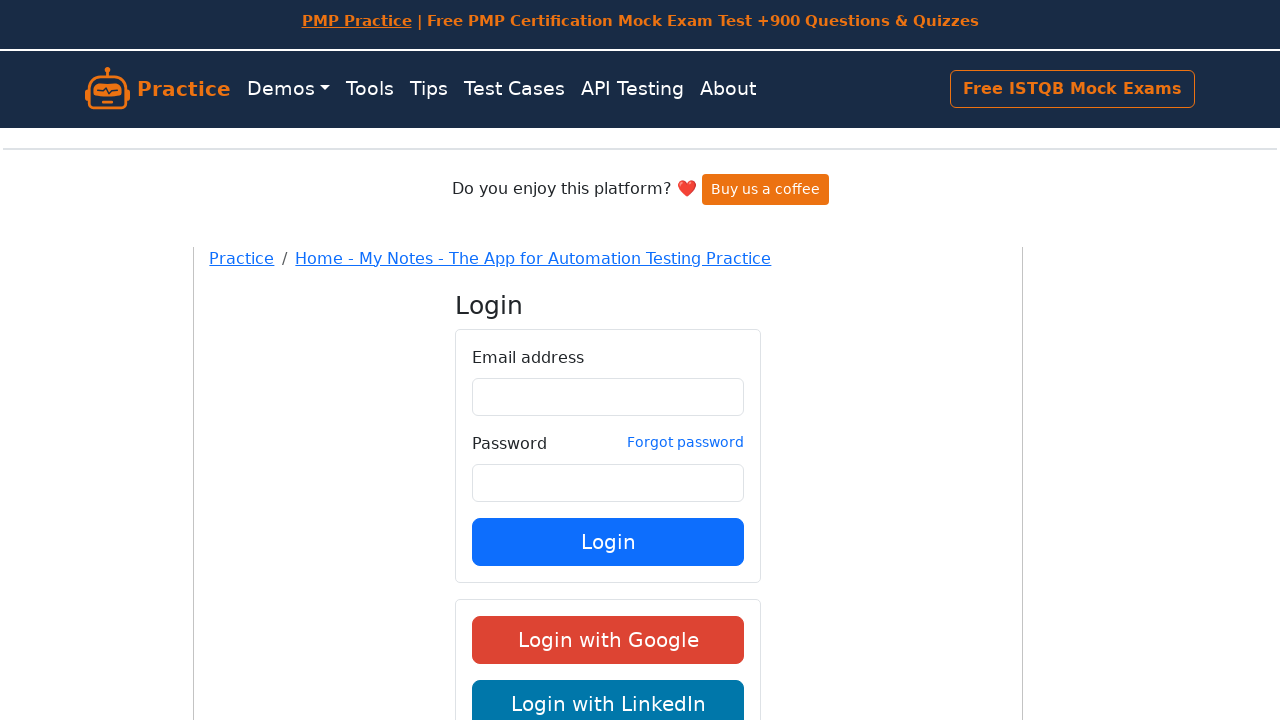

Filled email field with invalid format 'invalid-email' on #email
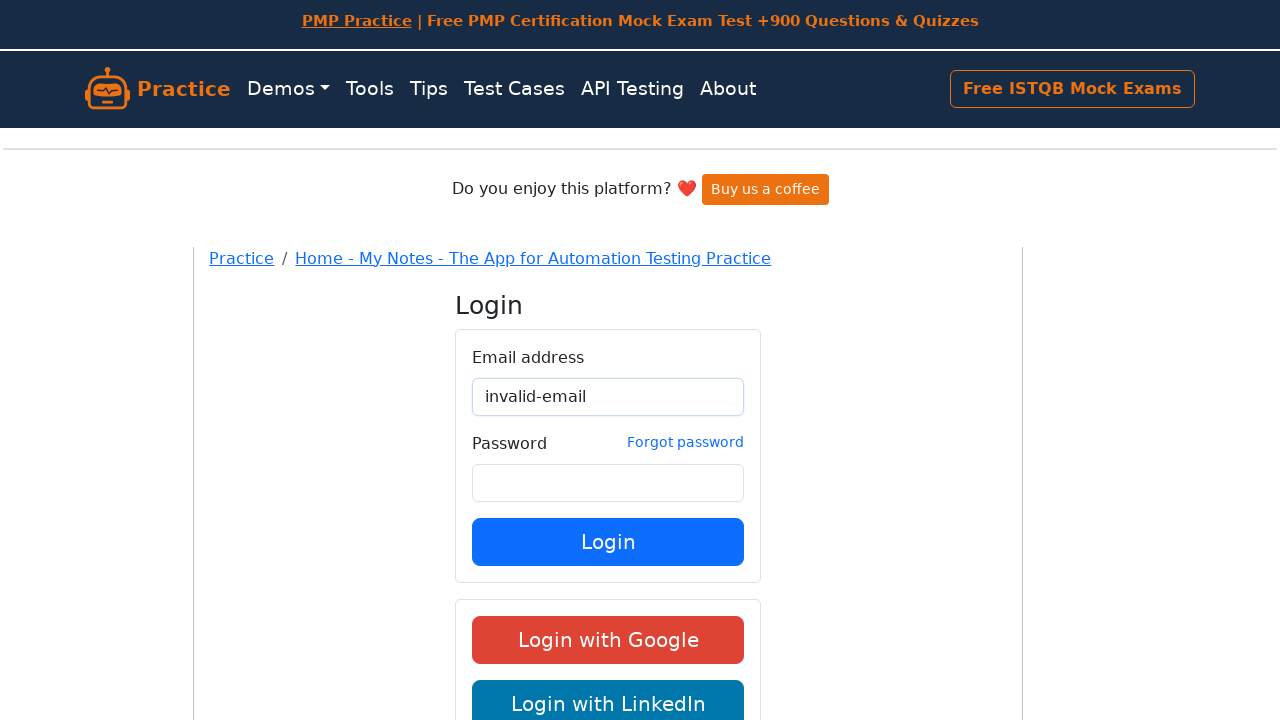

Filled password field with 'SuperSecretPassword!' on #password
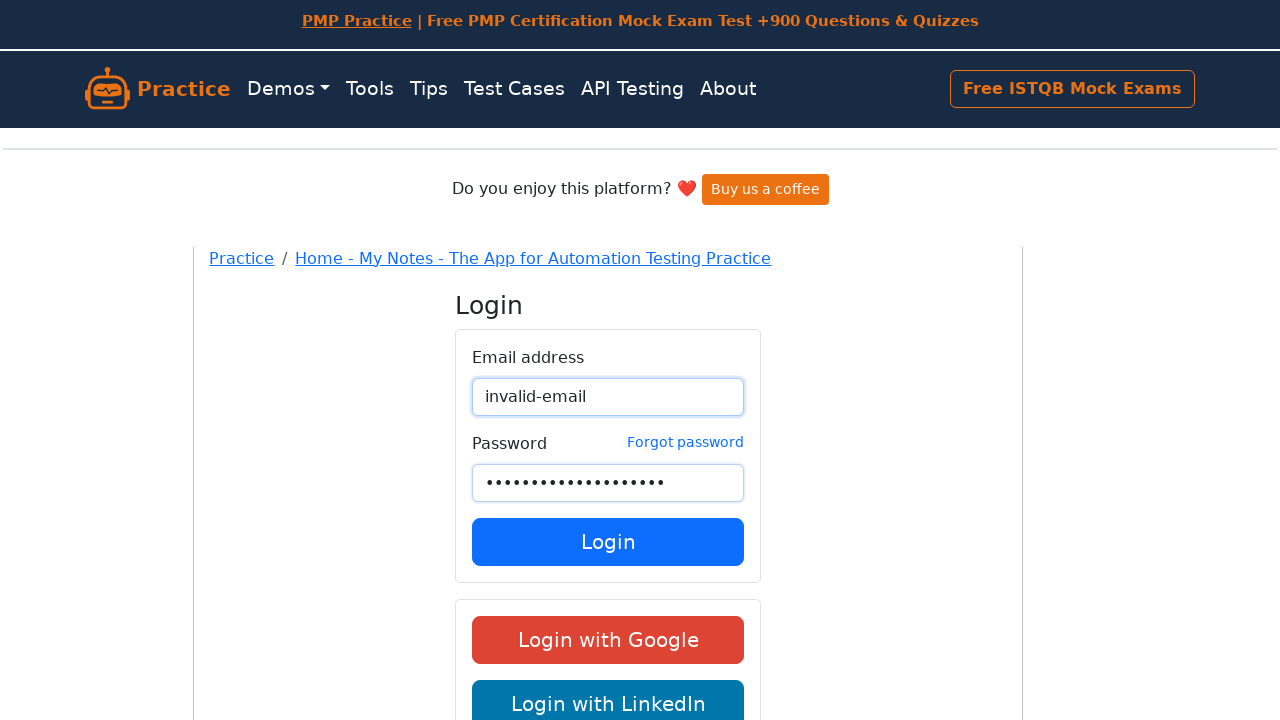

Clicked login submit button at (608, 542) on button[data-testid='login-submit']
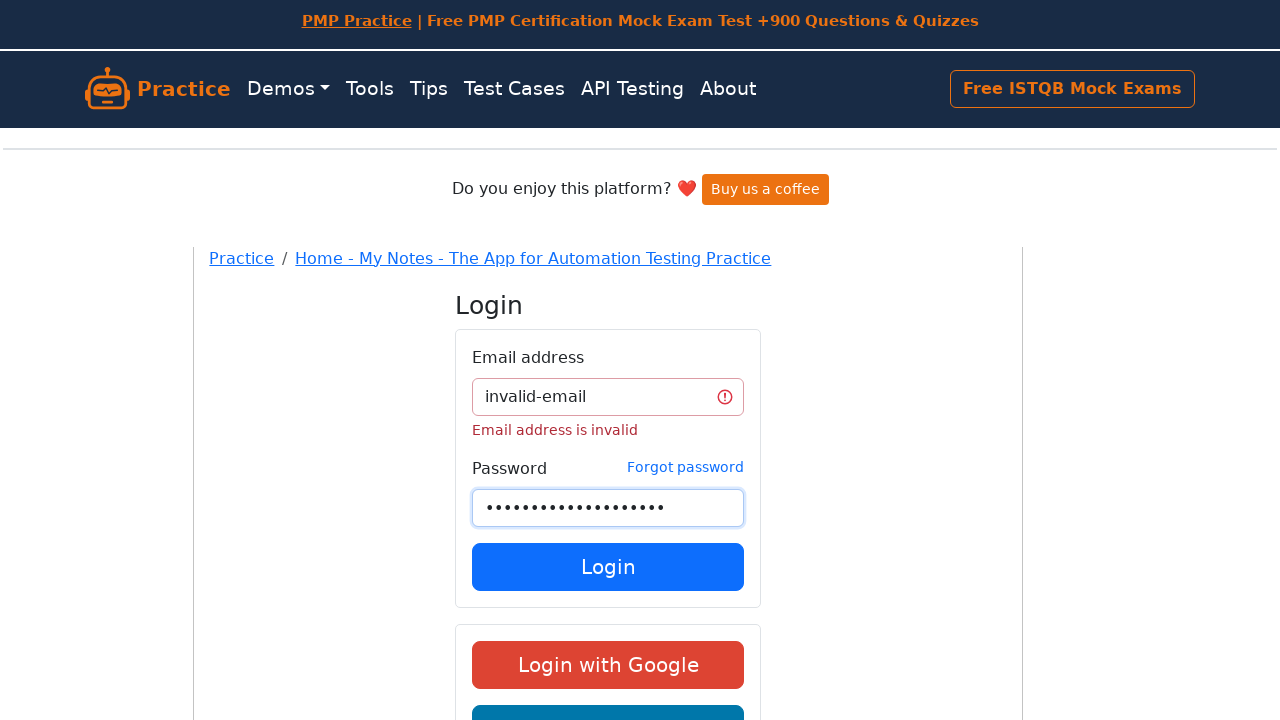

Email validation error message appeared on screen
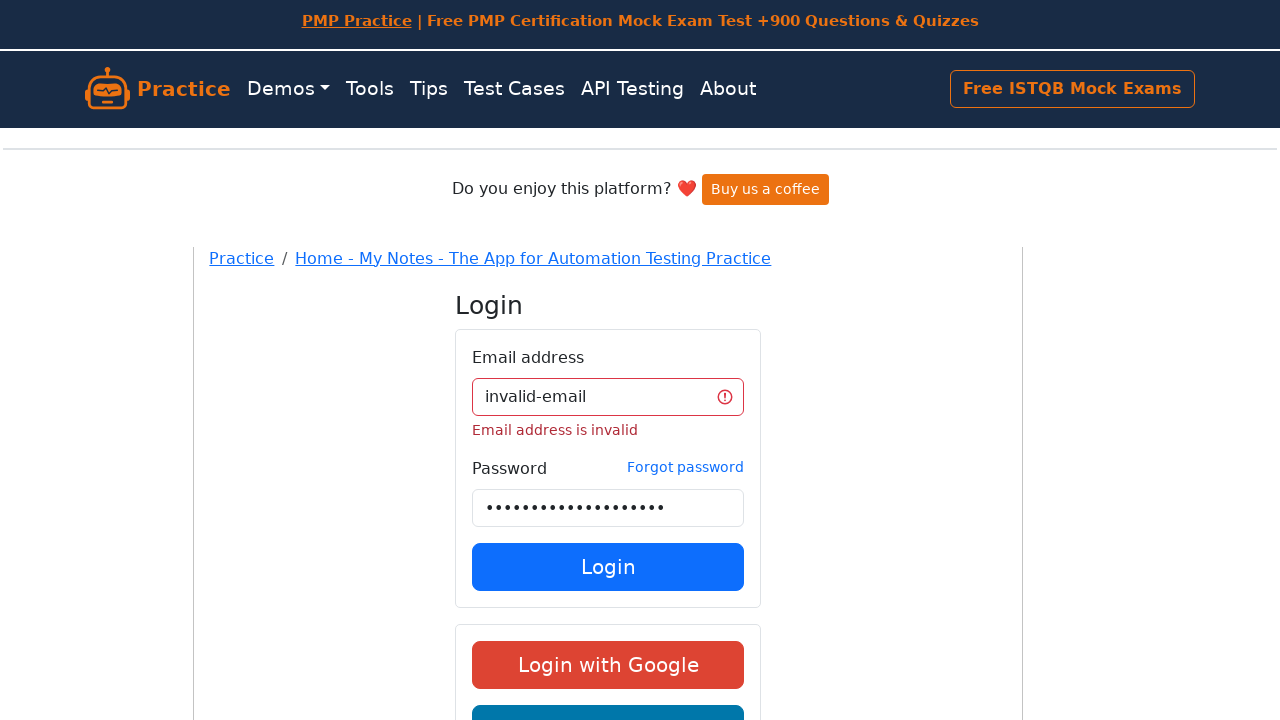

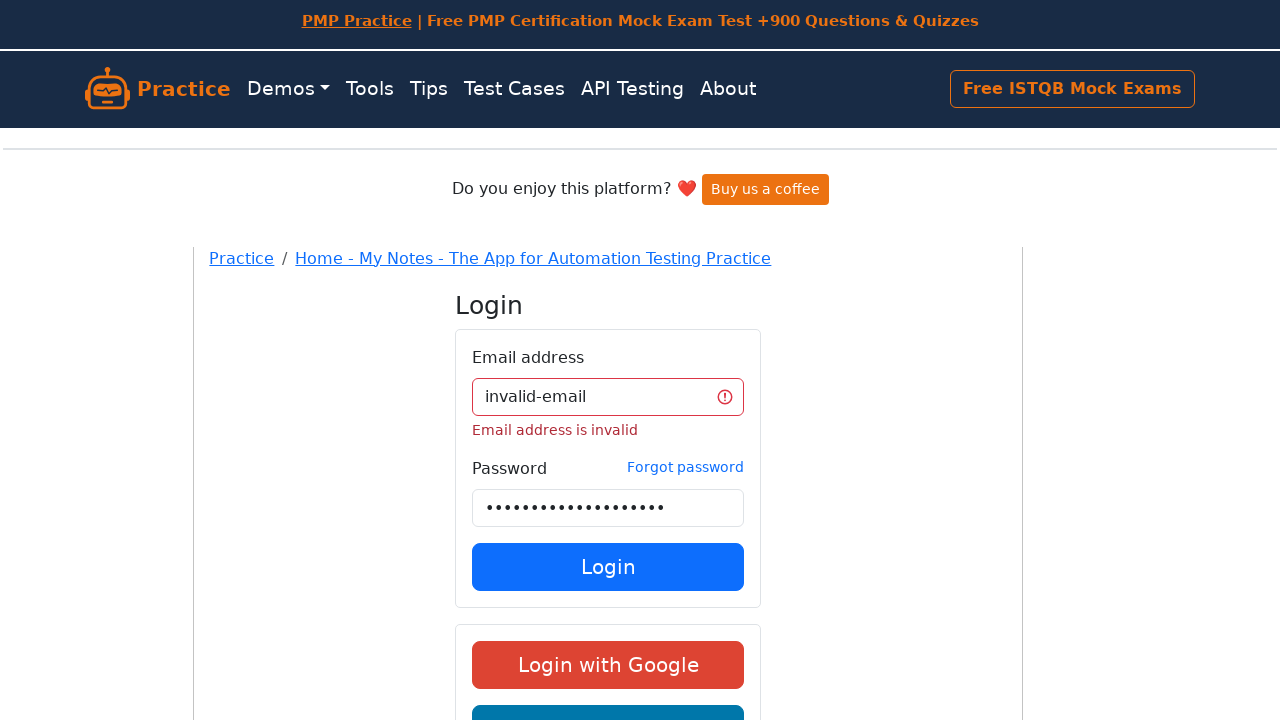